Tests login form validation by submitting with missing password field and verifying error message is displayed

Starting URL: https://opensource-demo.orangehrmlive.com/web/index.php/auth/login

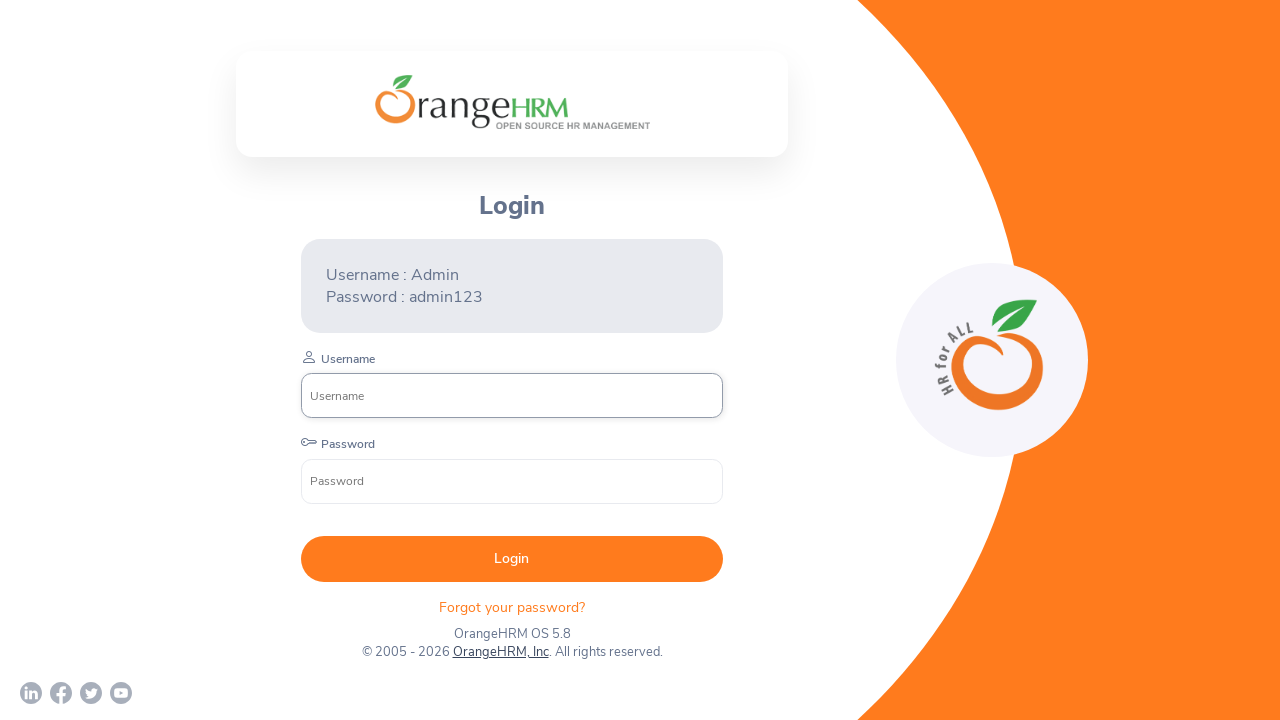

Username field is visible on login page
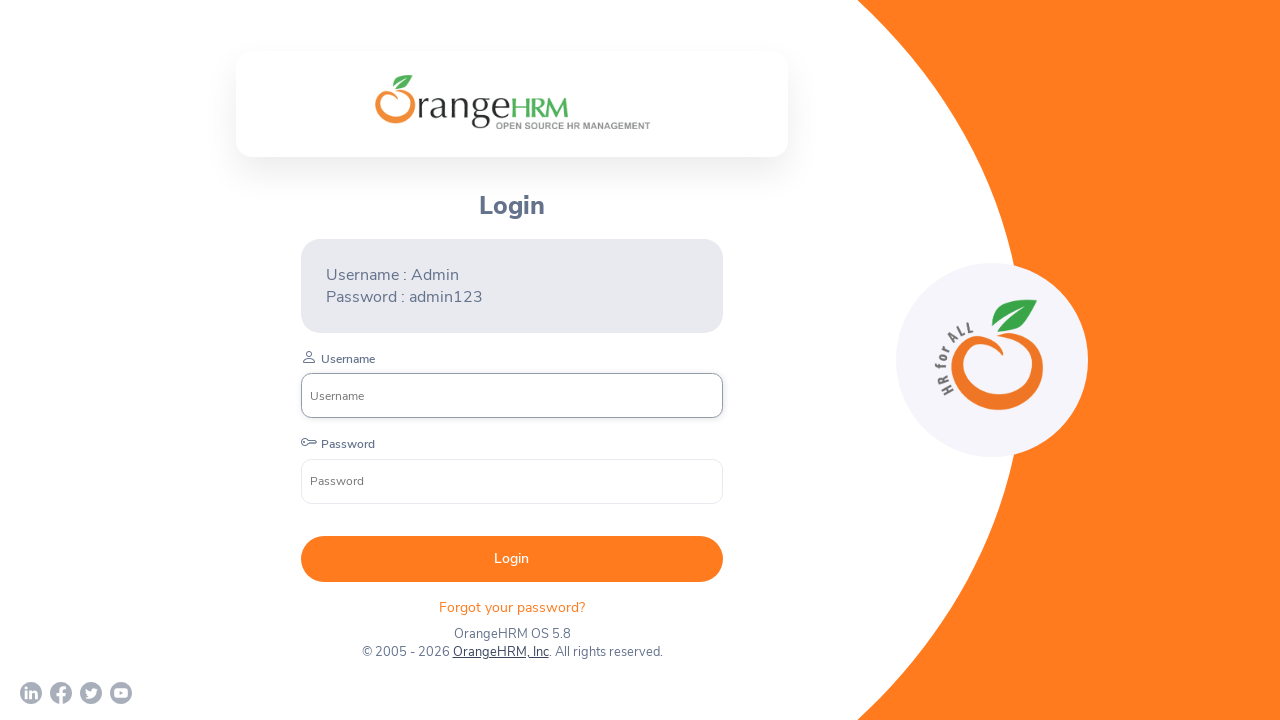

Filled username field with 'Admin' on input[name='username']
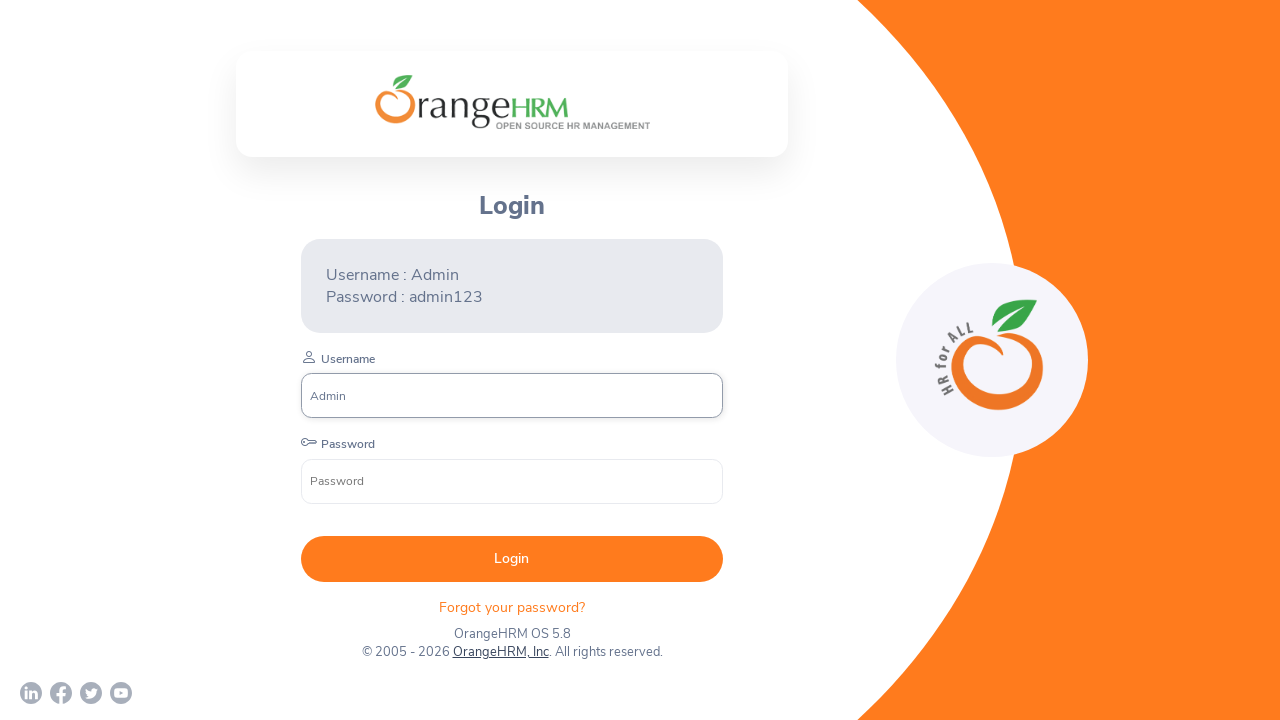

Clicked login button to submit form without password at (512, 559) on button[type='submit']
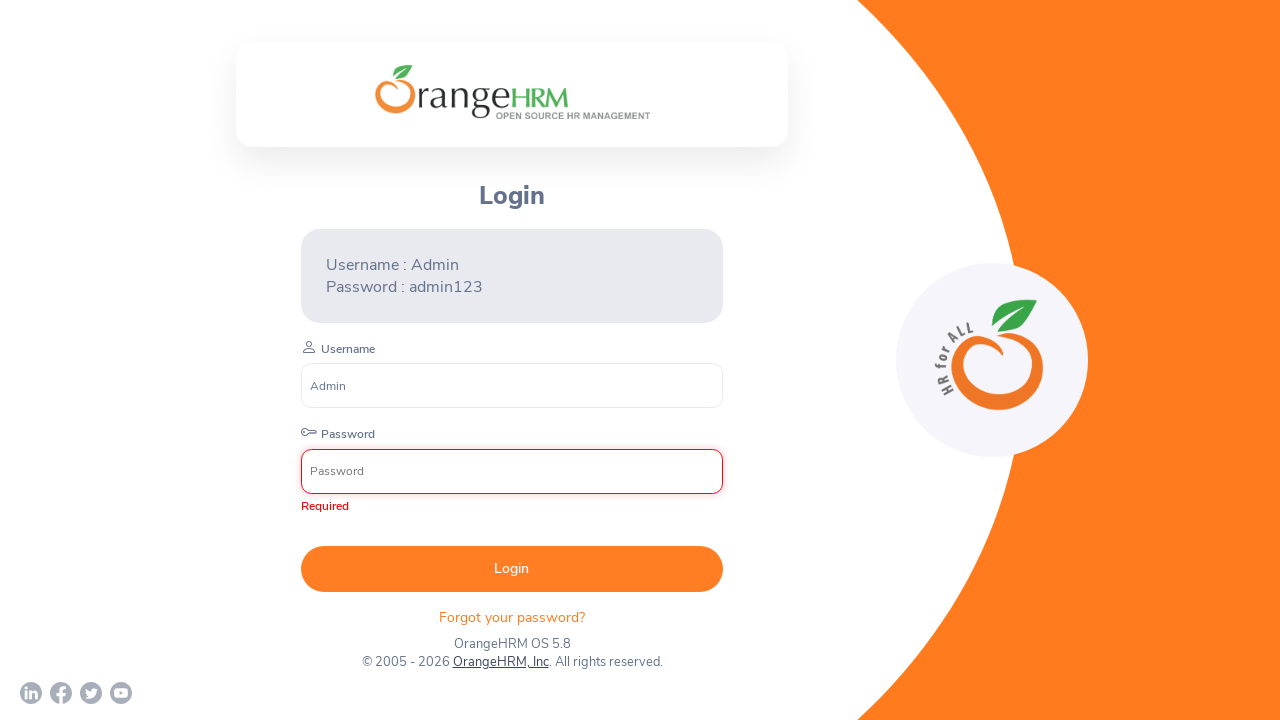

Password validation error message displayed
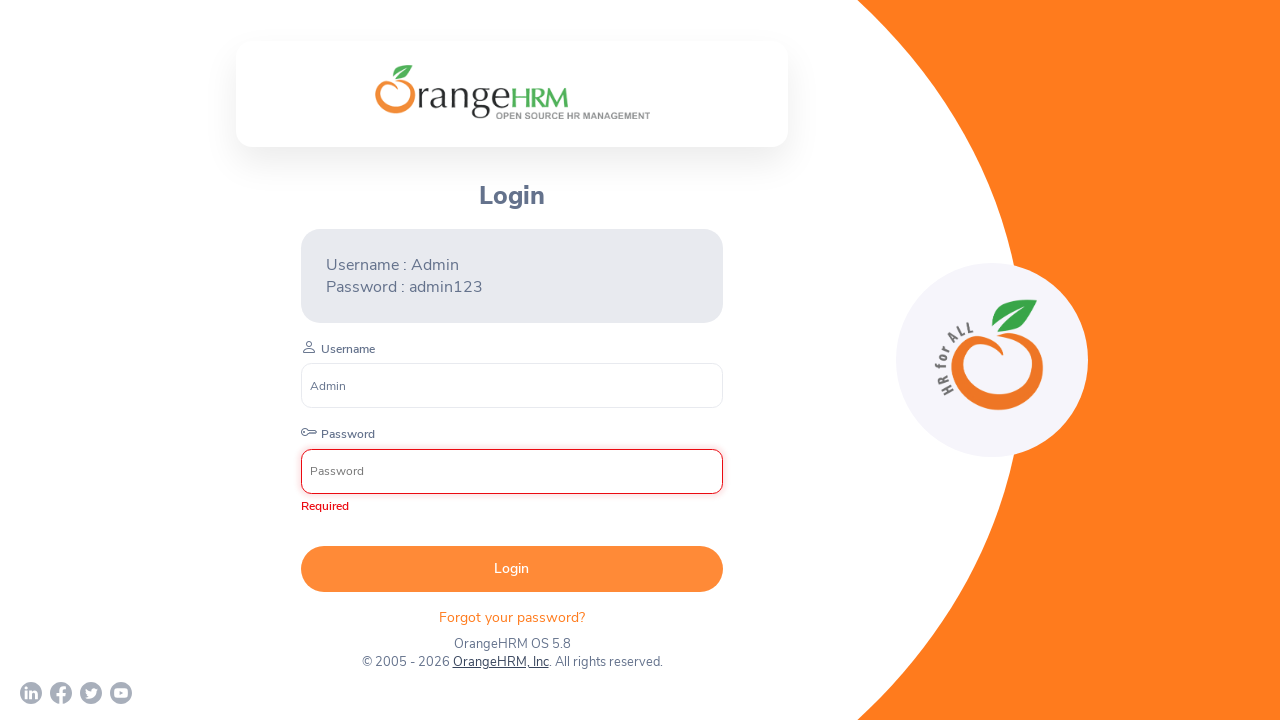

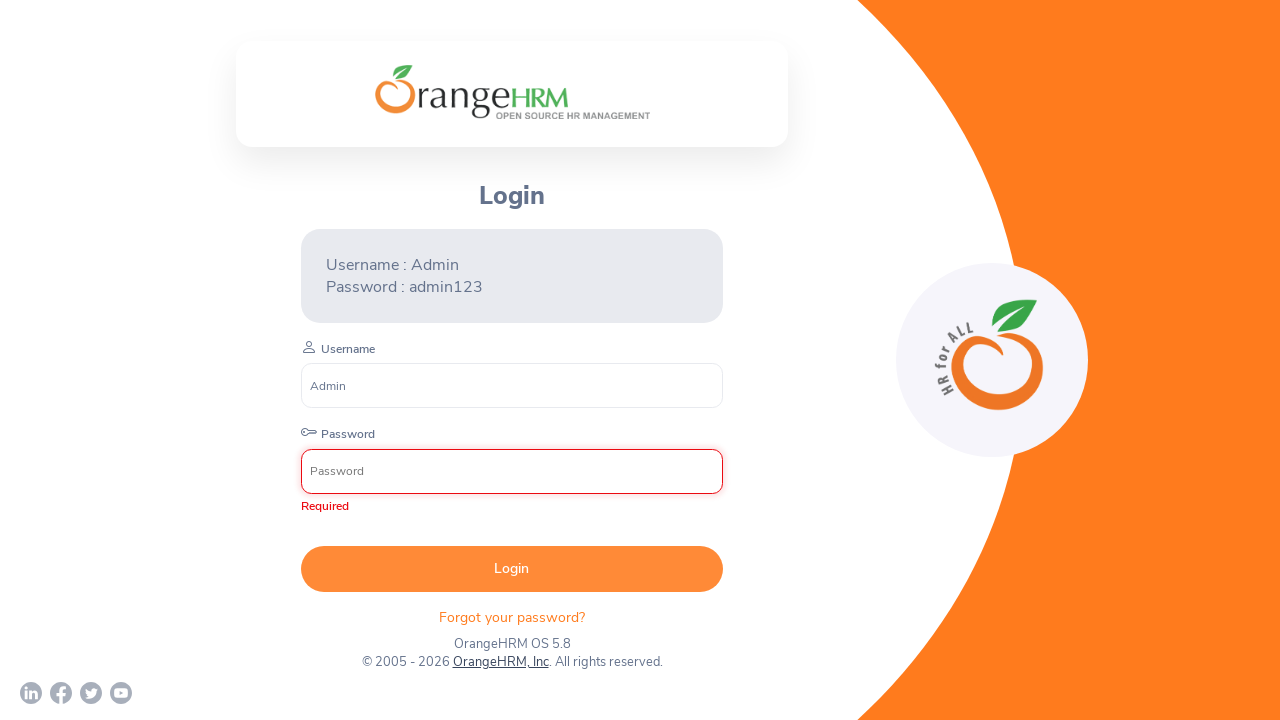